Clicks on the Swiggy logo to verify it's clickable

Starting URL: https://www.swiggy.com/

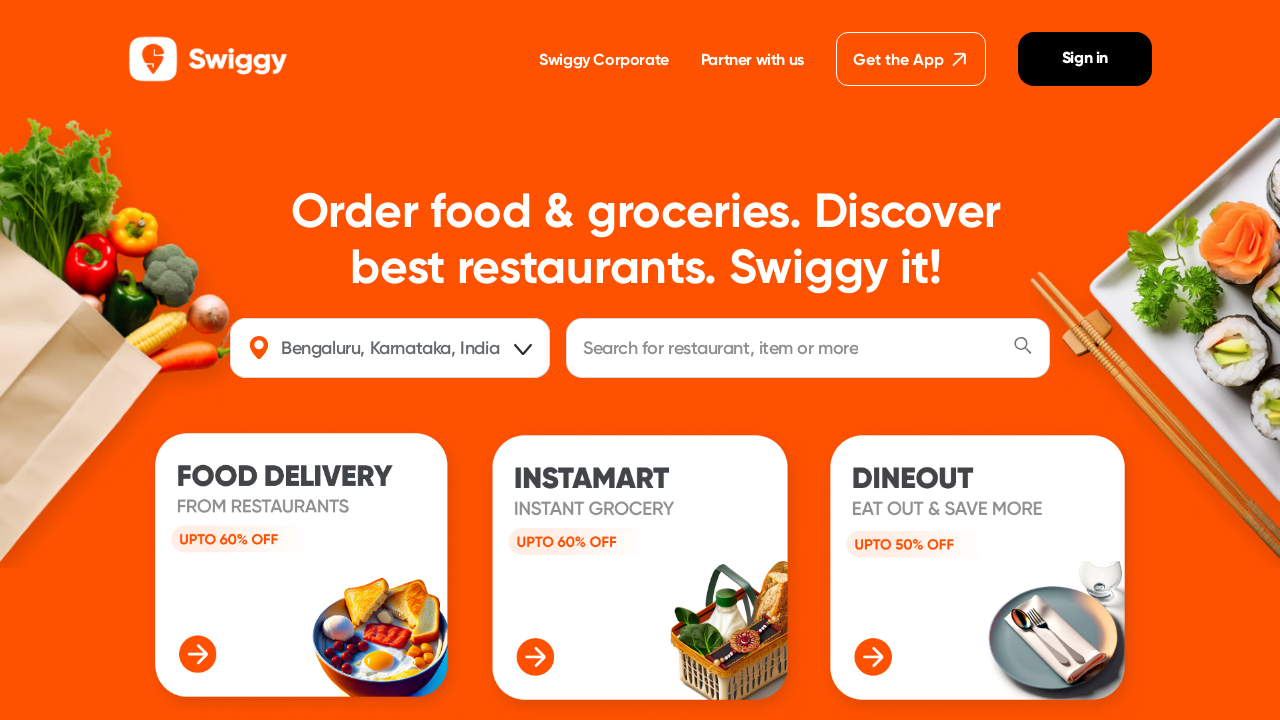

Clicked on the Swiggy logo to verify it's clickable at (208, 59) on ._1NDpI
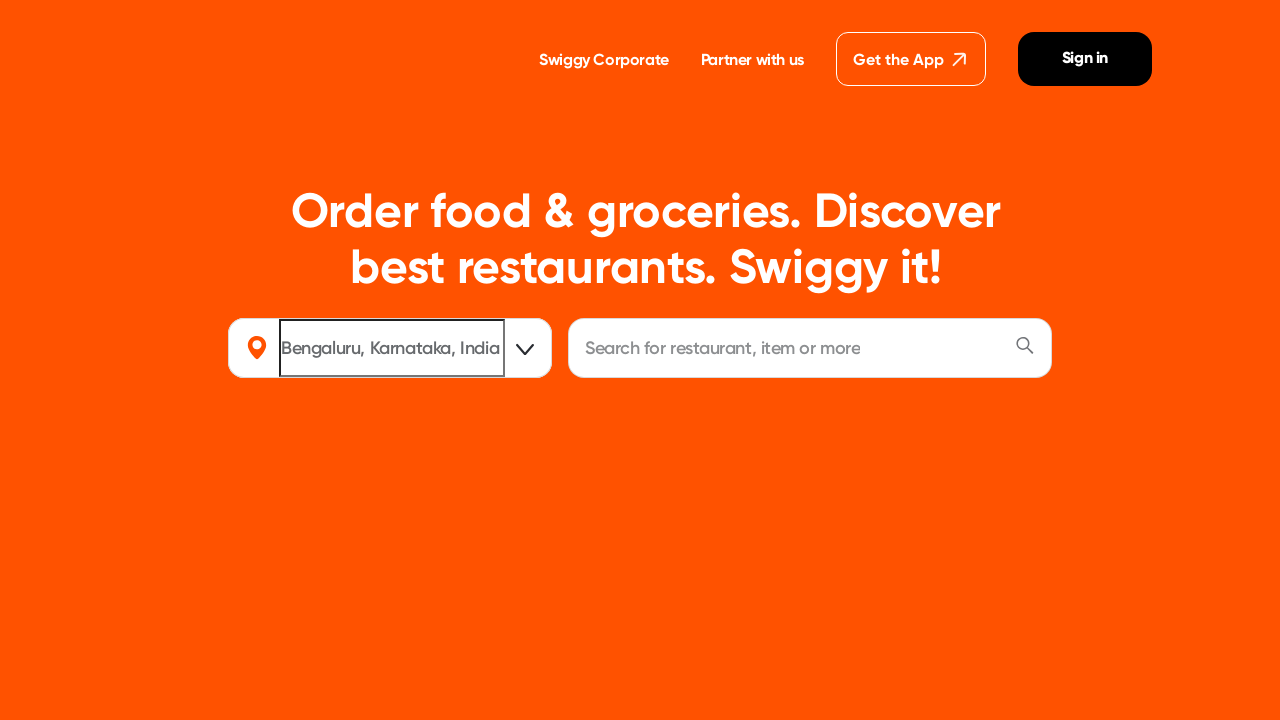

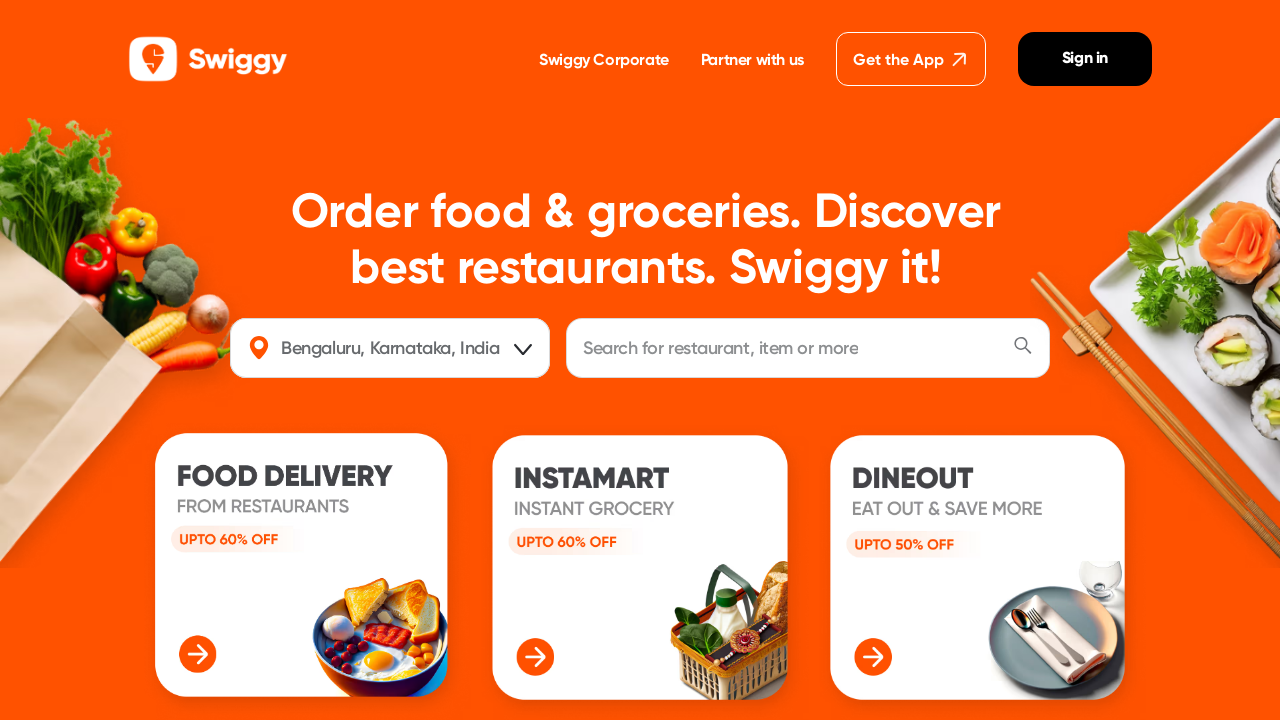